Opens a new tab, switches to it, verifies content, then closes it and returns to original tab

Starting URL: https://demoqa.com/browser-windows

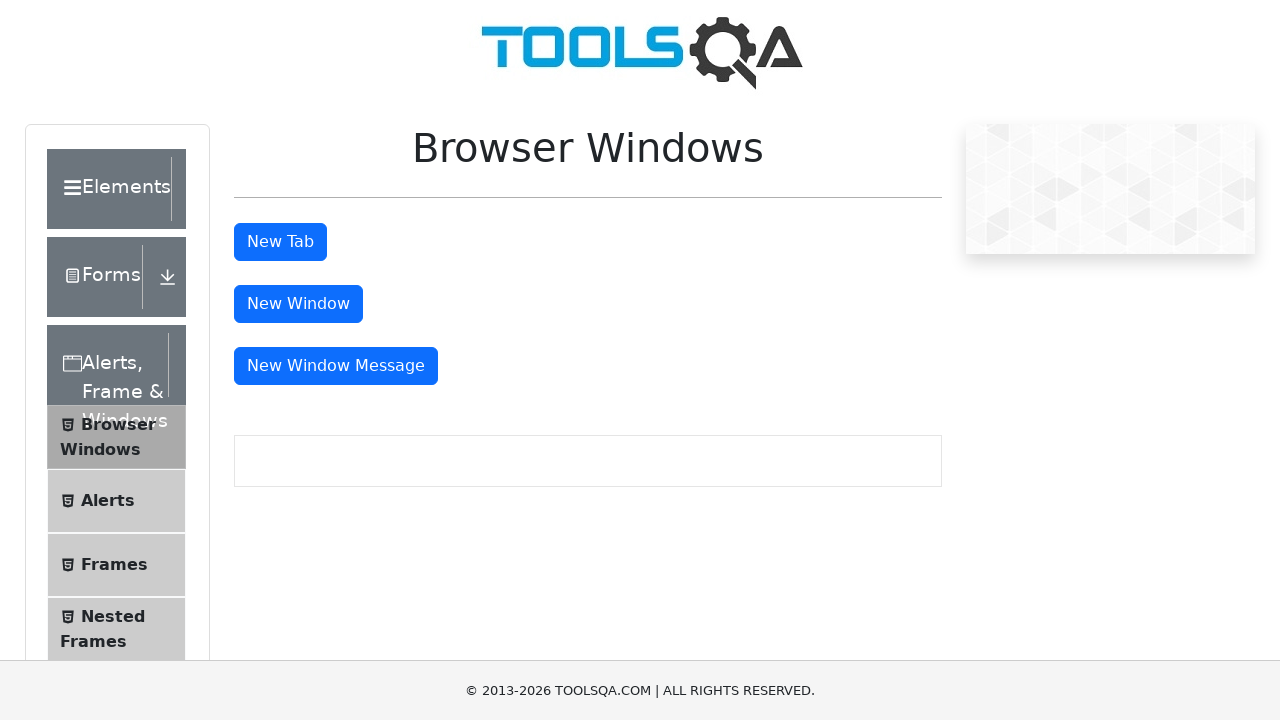

Clicked tab button to open new tab at (280, 242) on #tabButton
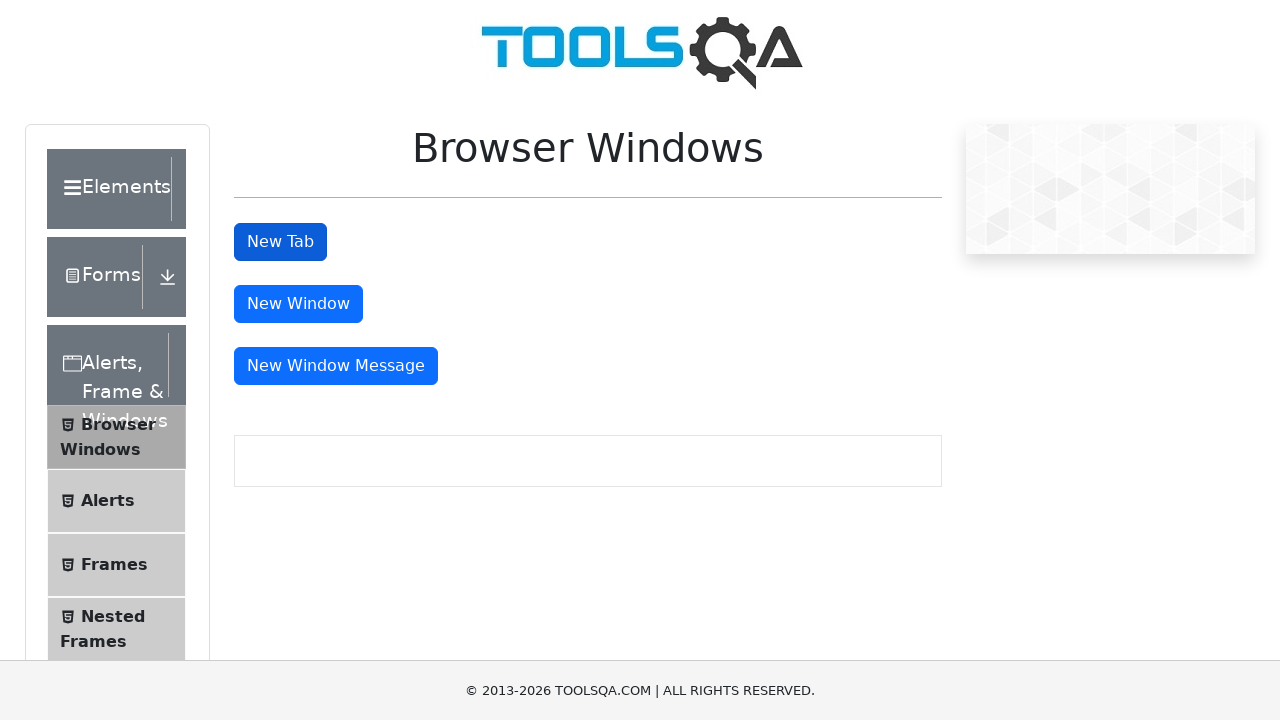

New tab opened and captured
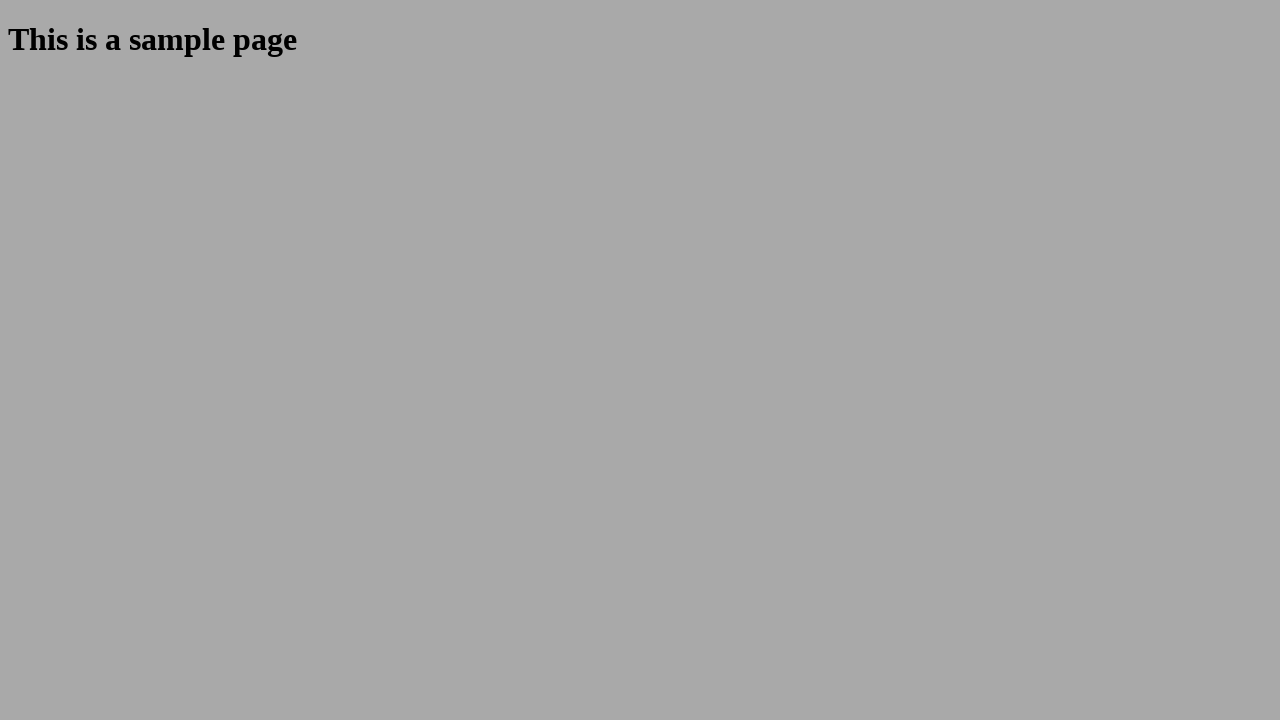

Verified sample heading text in new tab matches expected content
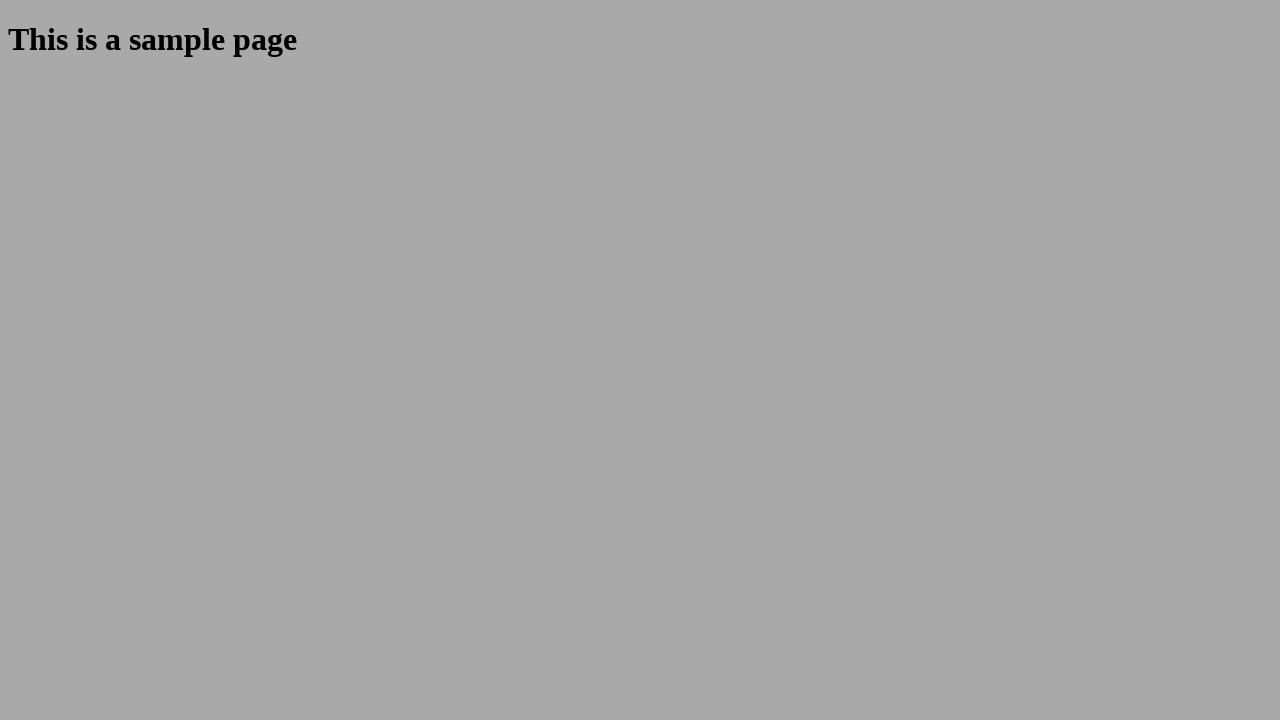

Closed new tab and returned to original tab
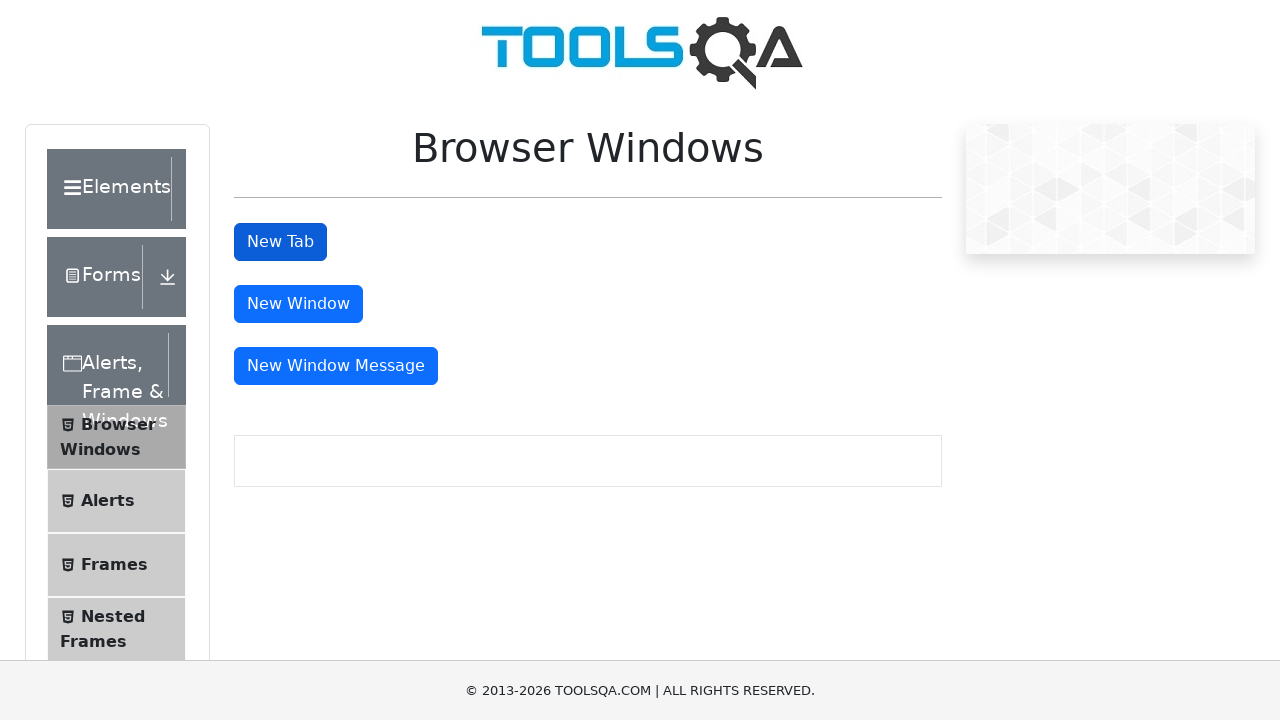

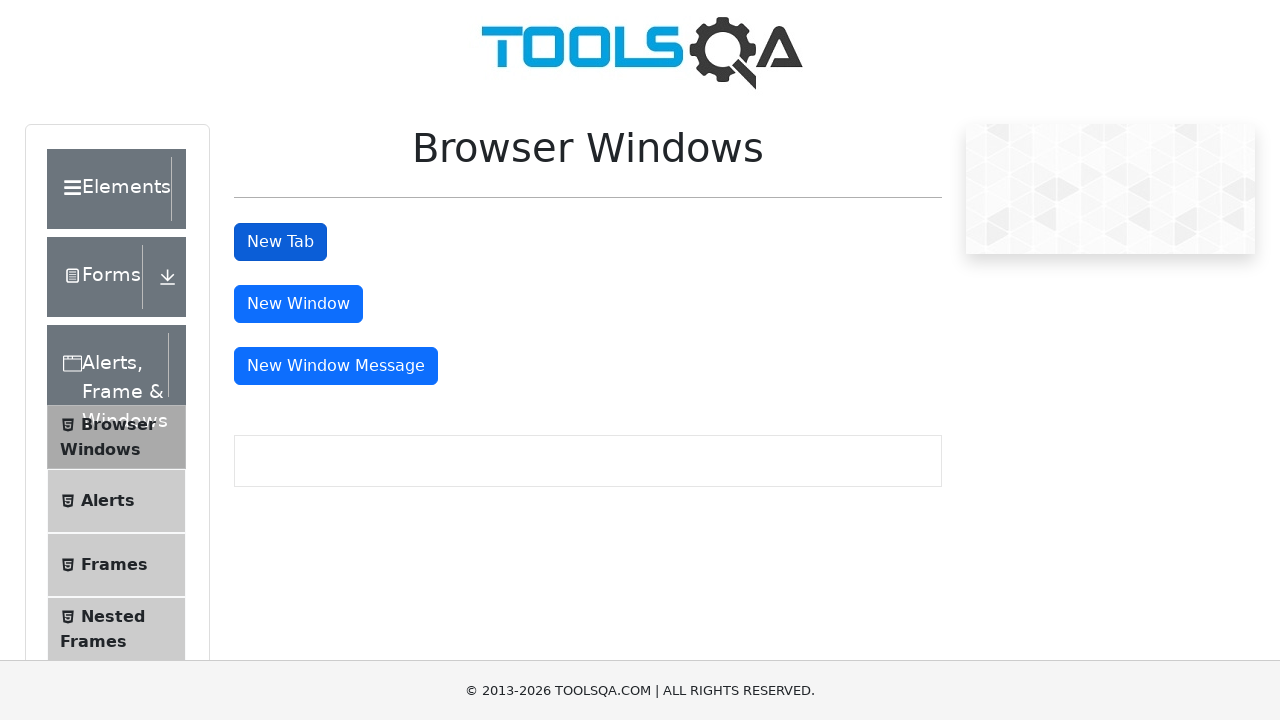